Tests opting out of A/B tests by adding an opt-out cookie on the homepage before navigating to the A/B test page, verifying the page shows "No A/B Test".

Starting URL: http://the-internet.herokuapp.com

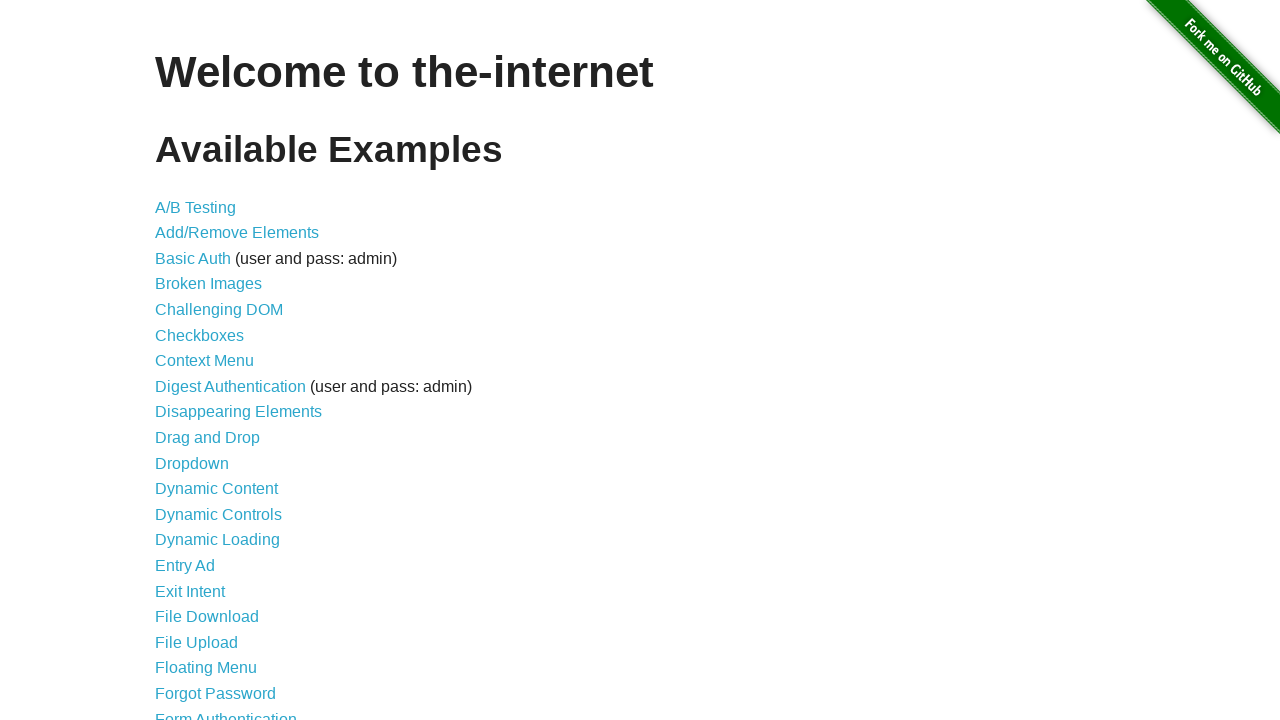

Added optimizelyOptOut cookie to opt out of A/B tests
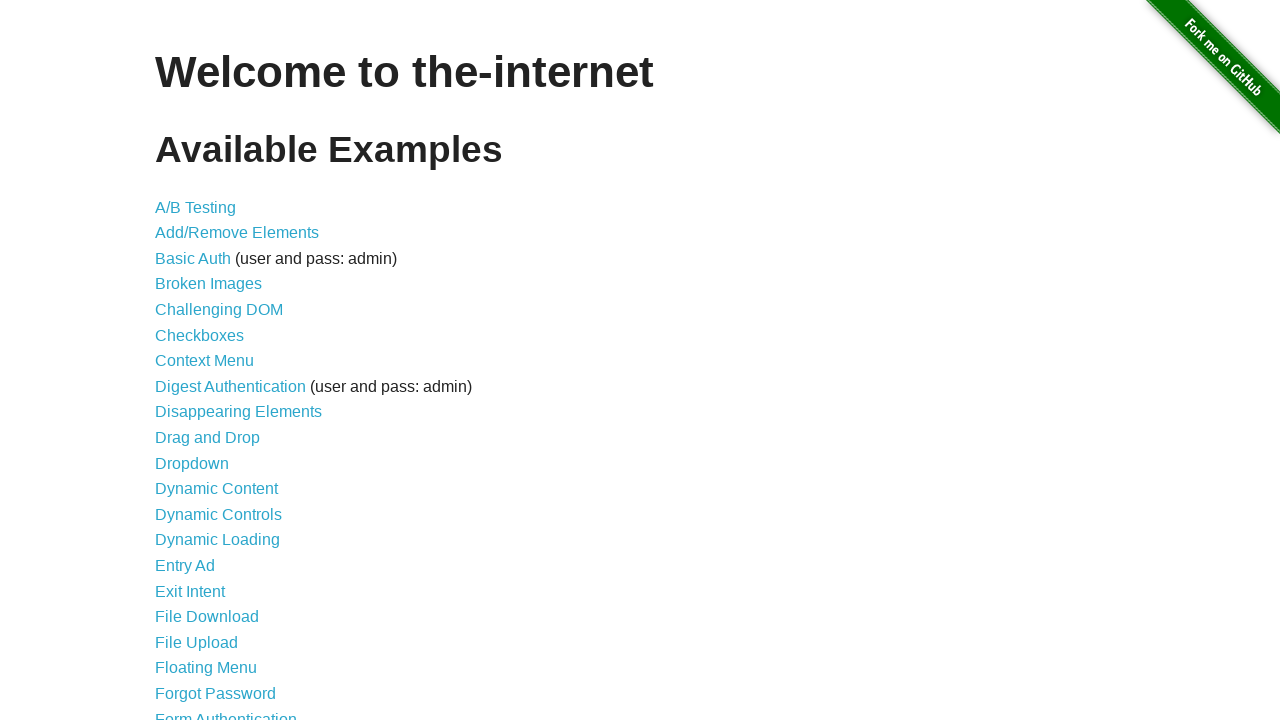

Navigated to A/B test page
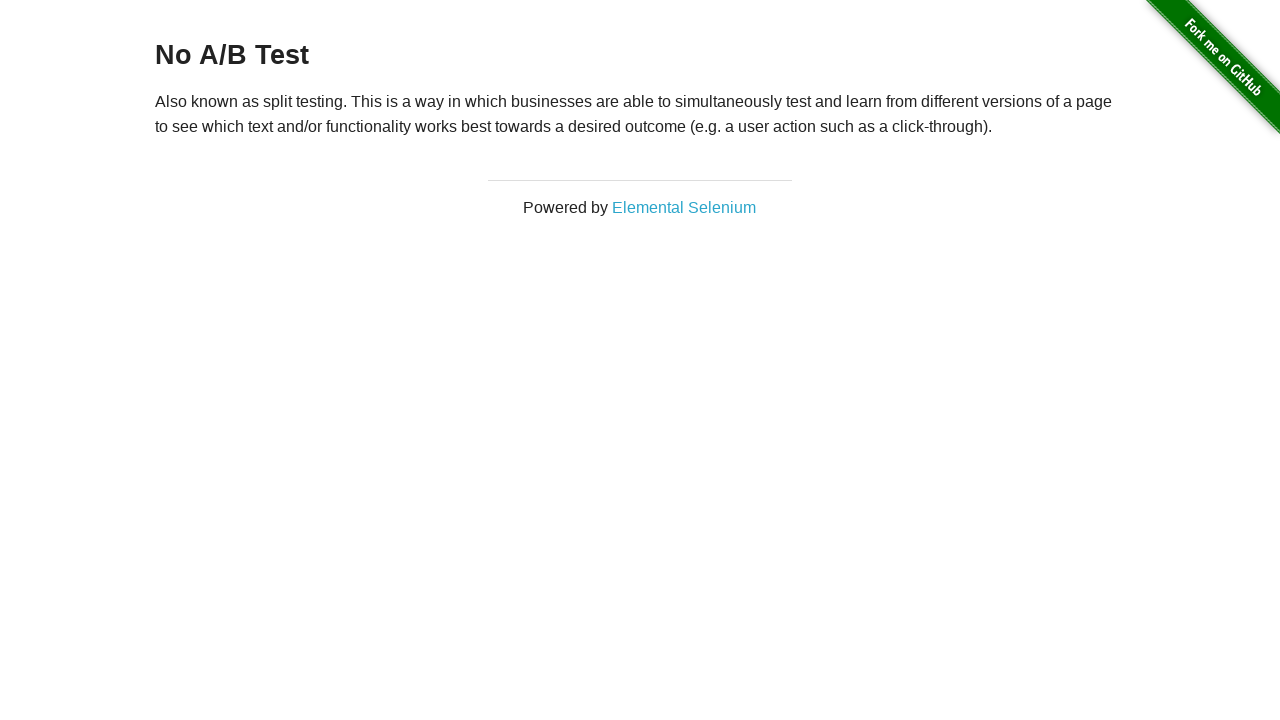

Retrieved heading text from page
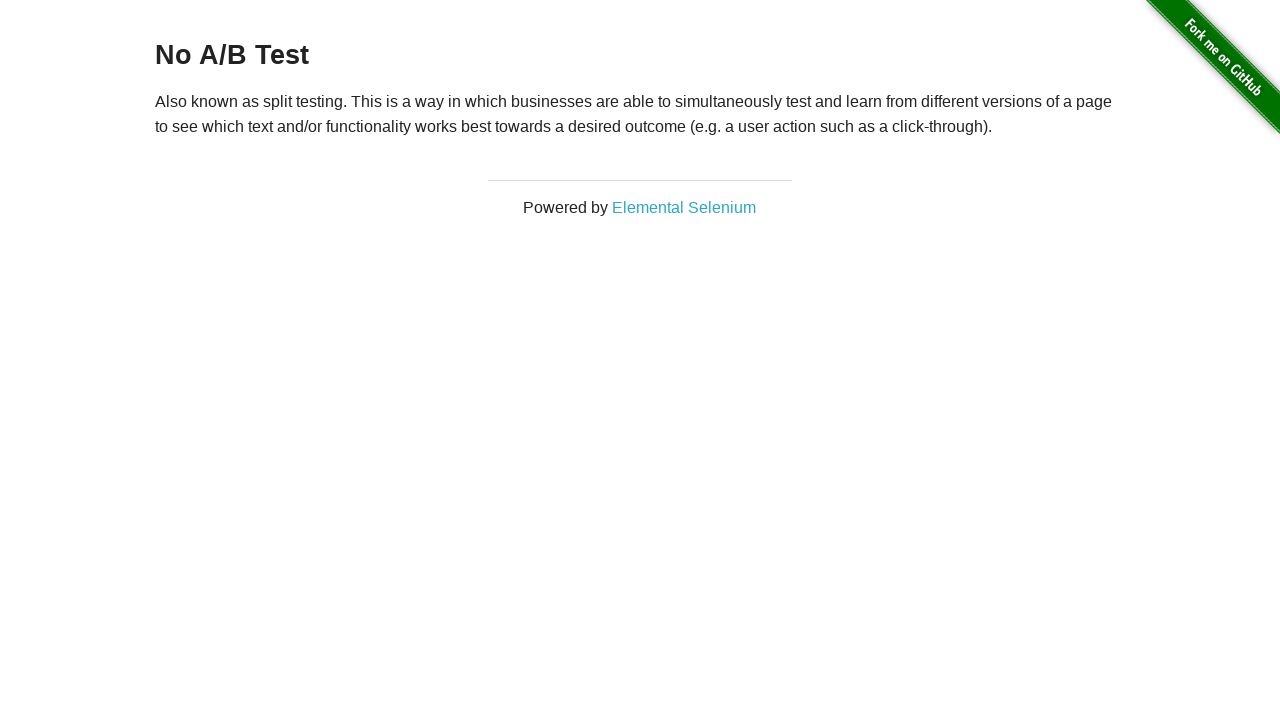

Verified heading displays 'No A/B Test' confirming opt-out cookie works
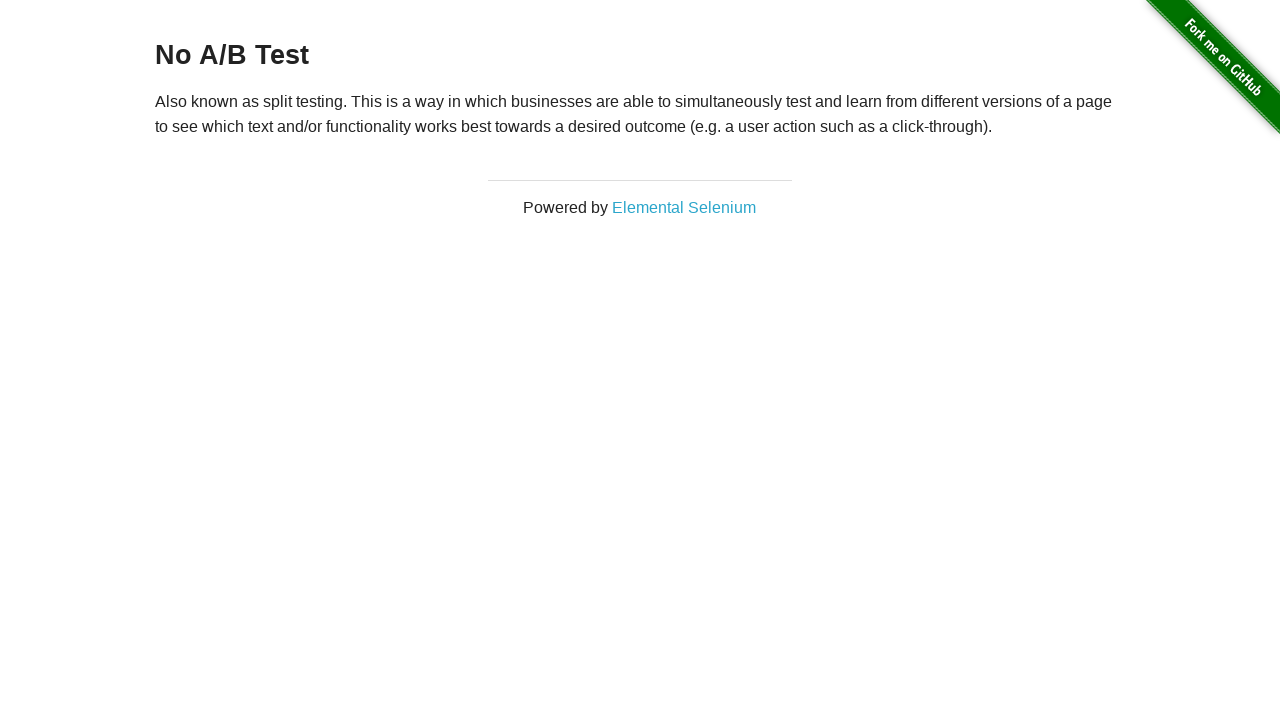

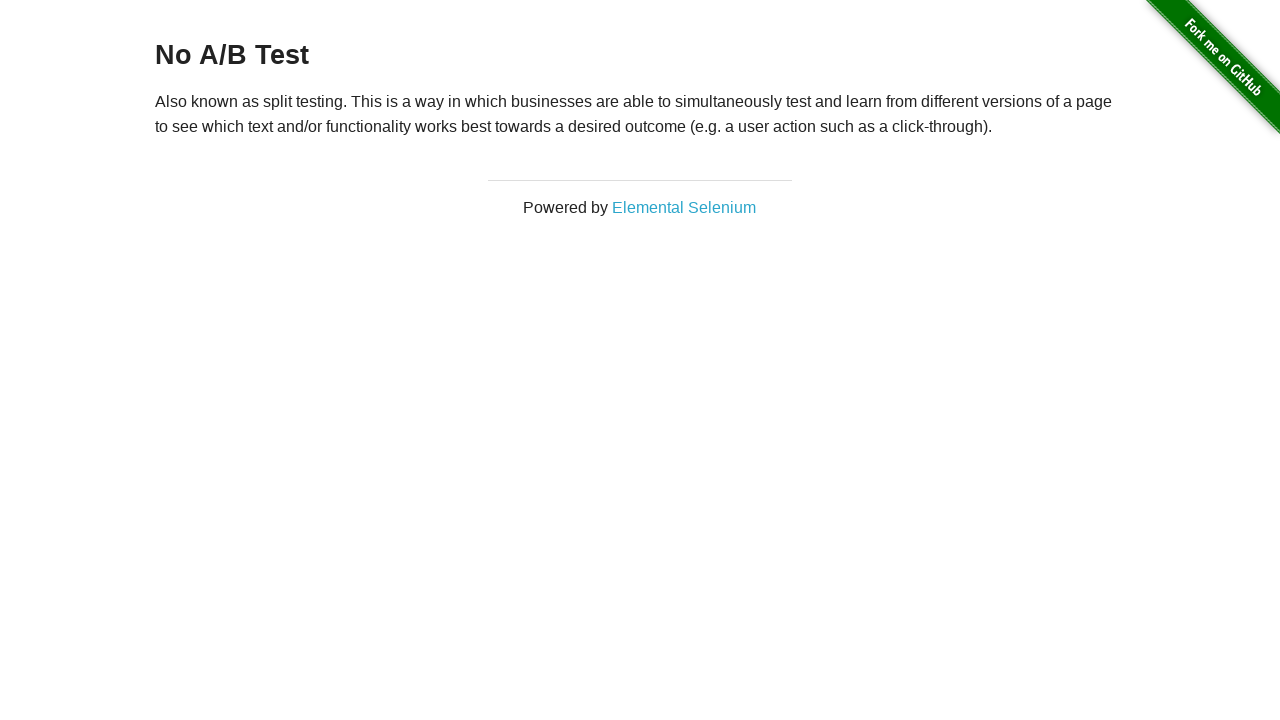